Tests modal popup with checkbox selection and form submission

Starting URL: https://www.qa-practice.com/elements/popup/modal

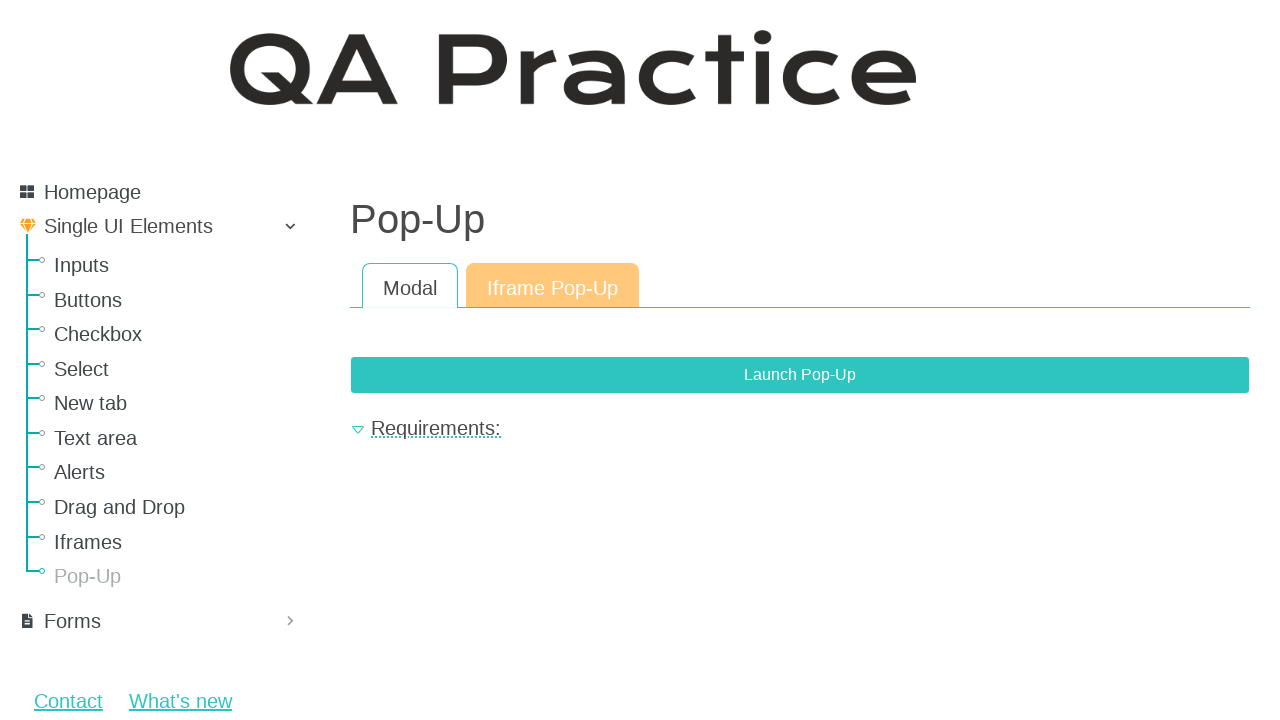

Clicked button to launch modal popup at (800, 375) on button[data-bs-target="#exampleModal"]
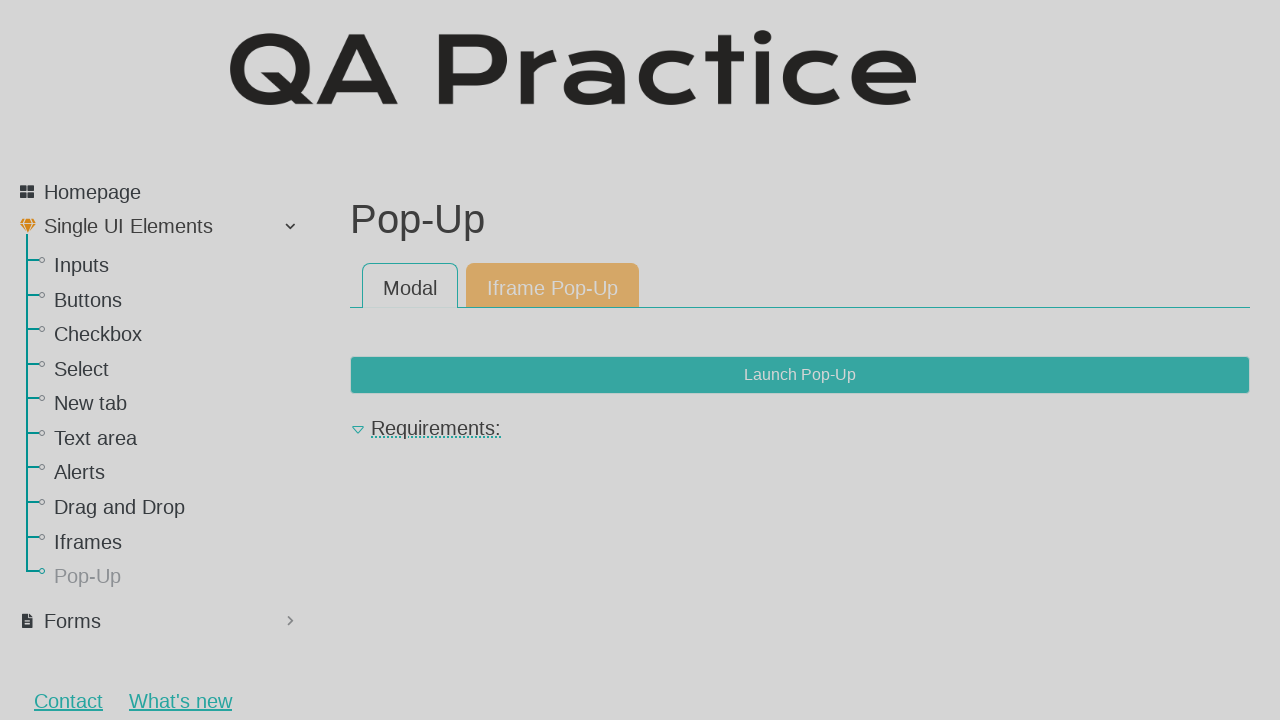

Checked checkbox in modal at (417, 366) on input[class="form-check-input"]
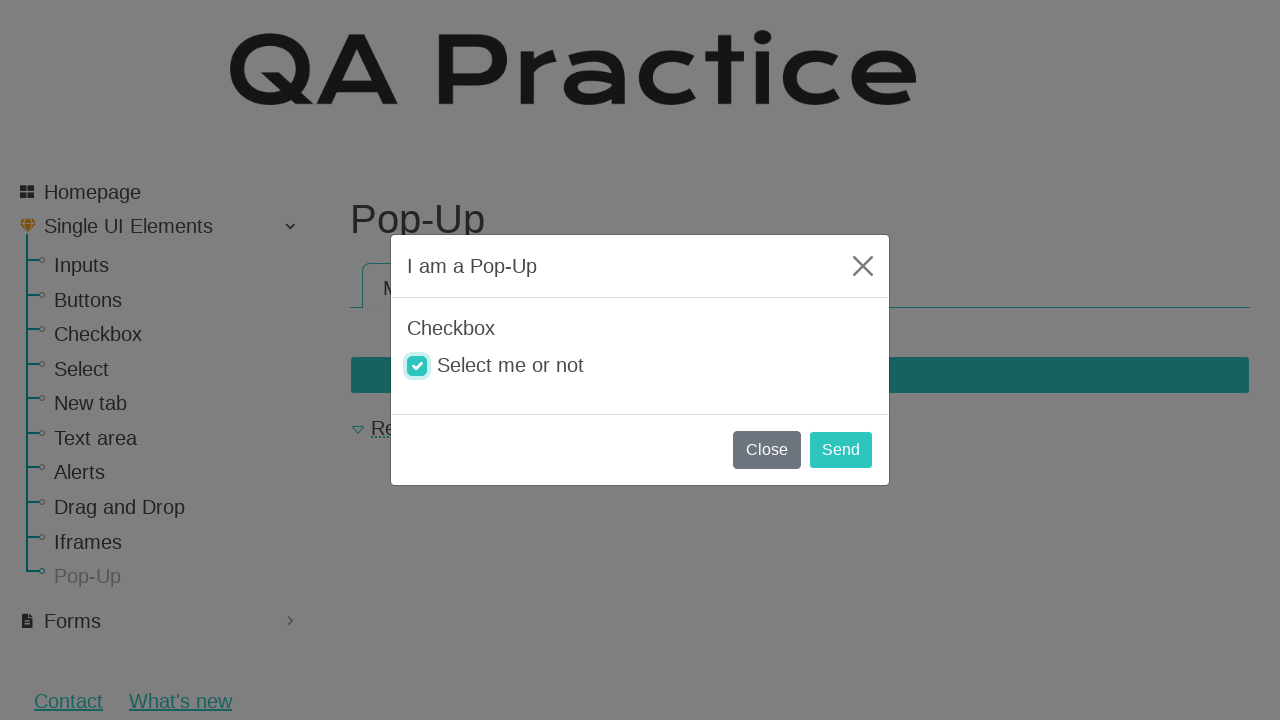

Clicked send button to submit form at (841, 450) on button[form="id-checkbox-form"]
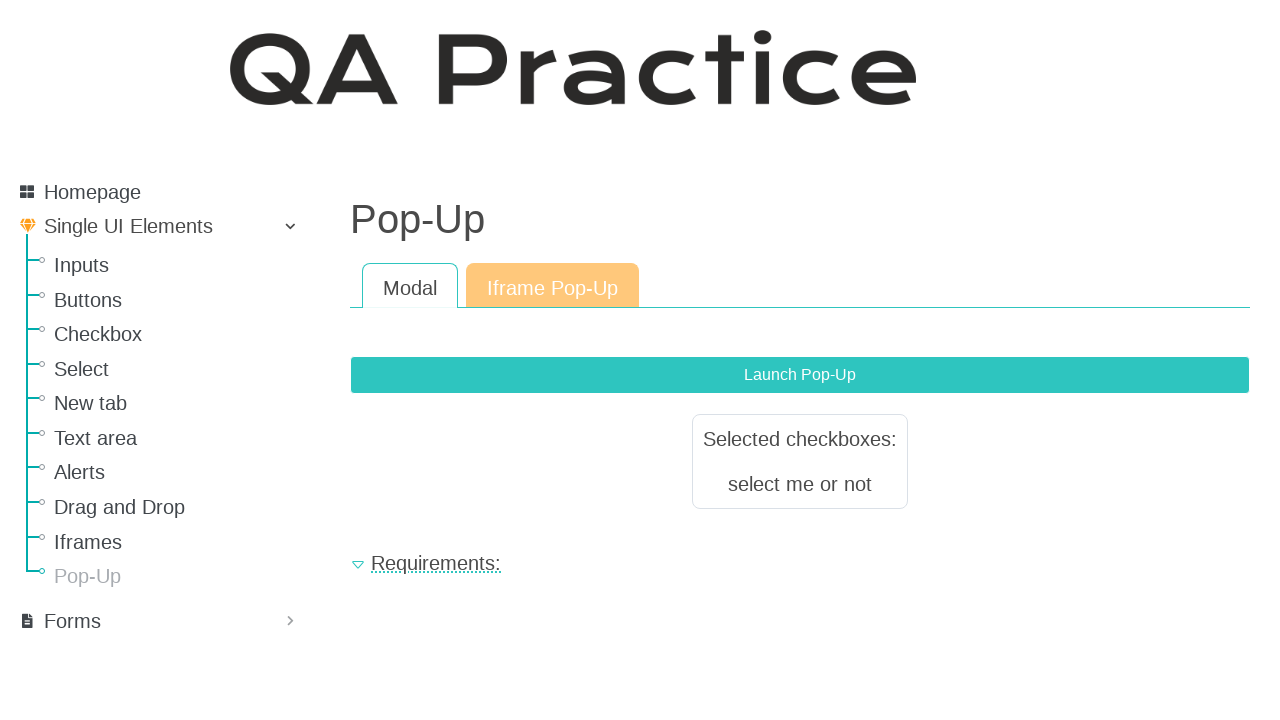

Result text appeared confirming form submission
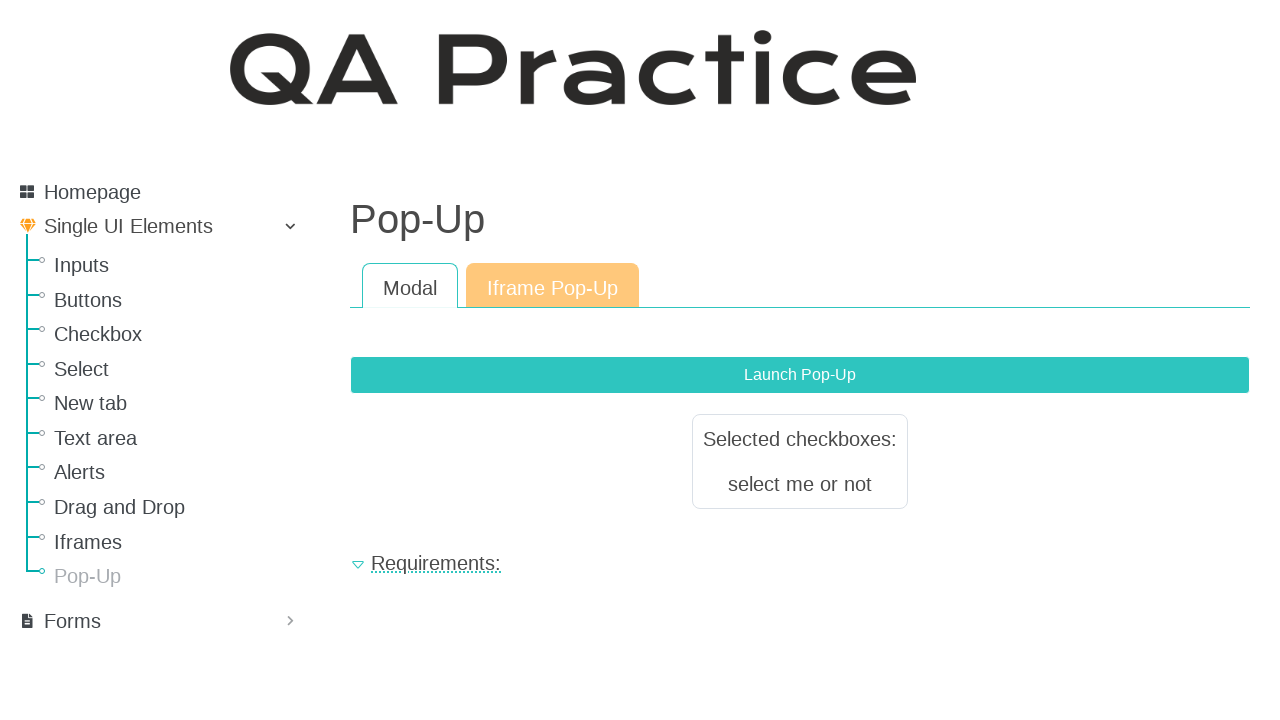

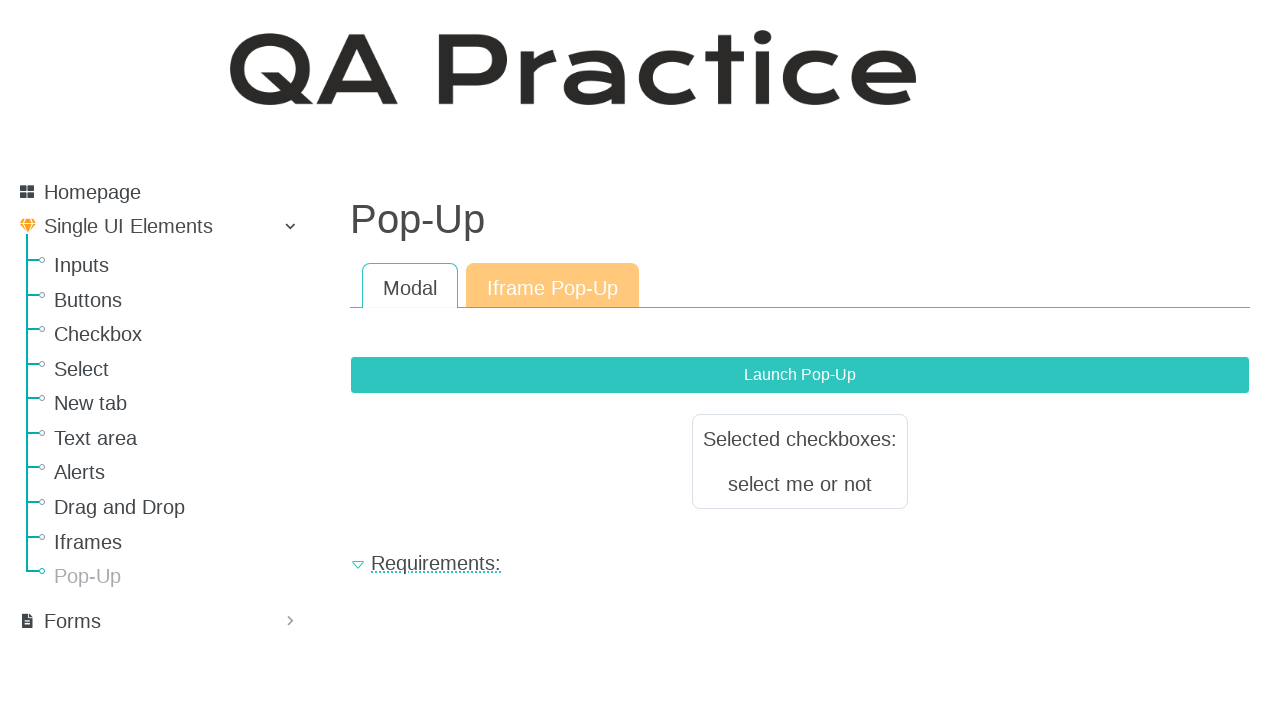